Tests that the complete all checkbox updates state when individual items are completed or cleared

Starting URL: https://demo.playwright.dev/todomvc

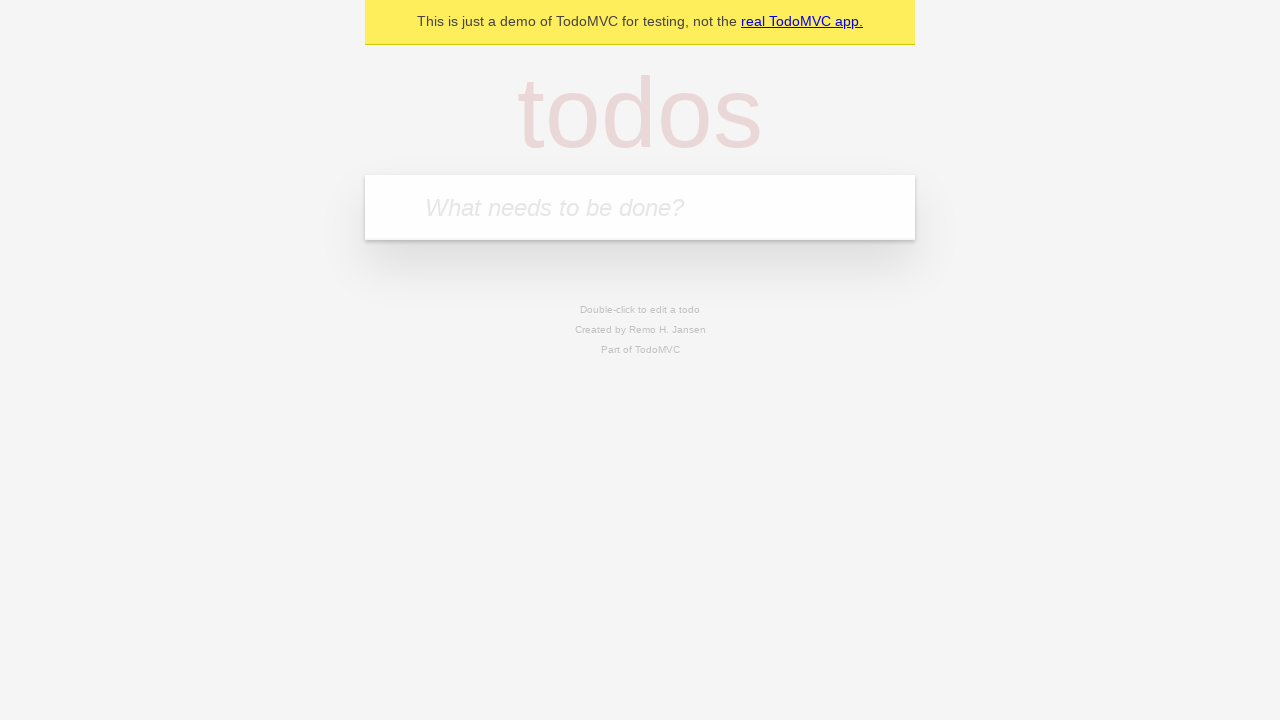

Filled todo input with 'buy some cheese' on internal:attr=[placeholder="What needs to be done?"i]
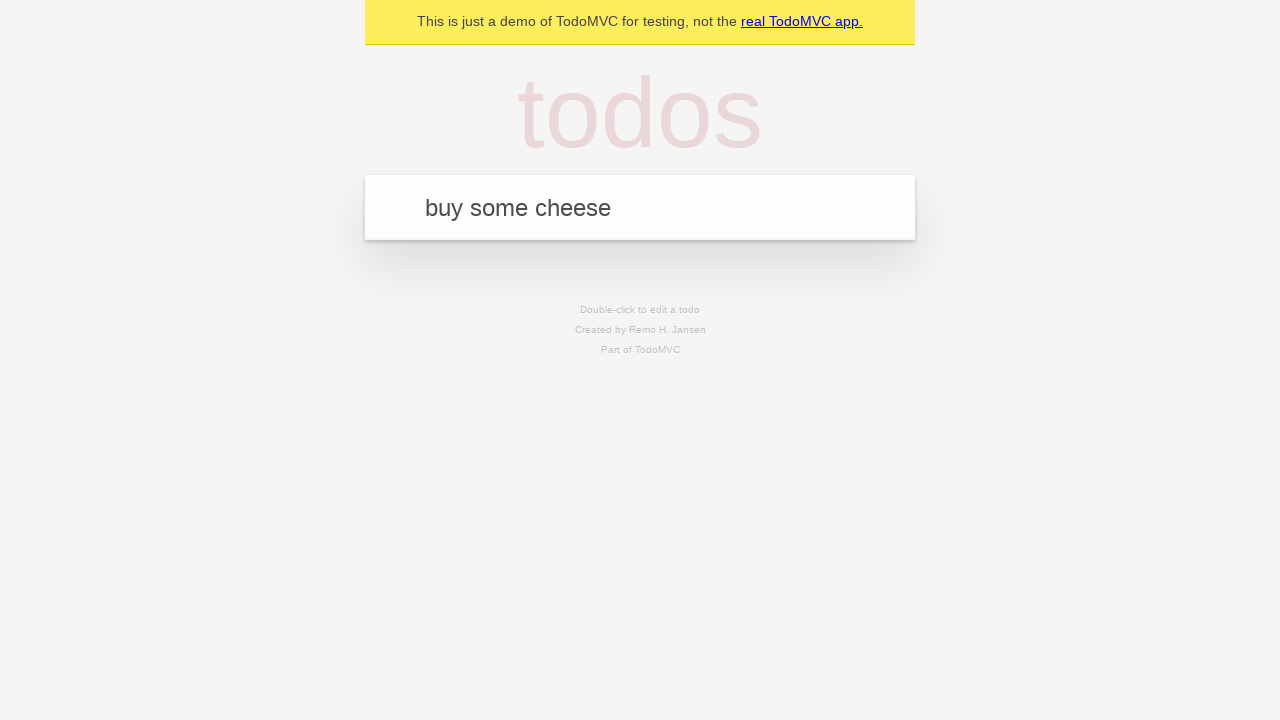

Pressed Enter to create todo 'buy some cheese' on internal:attr=[placeholder="What needs to be done?"i]
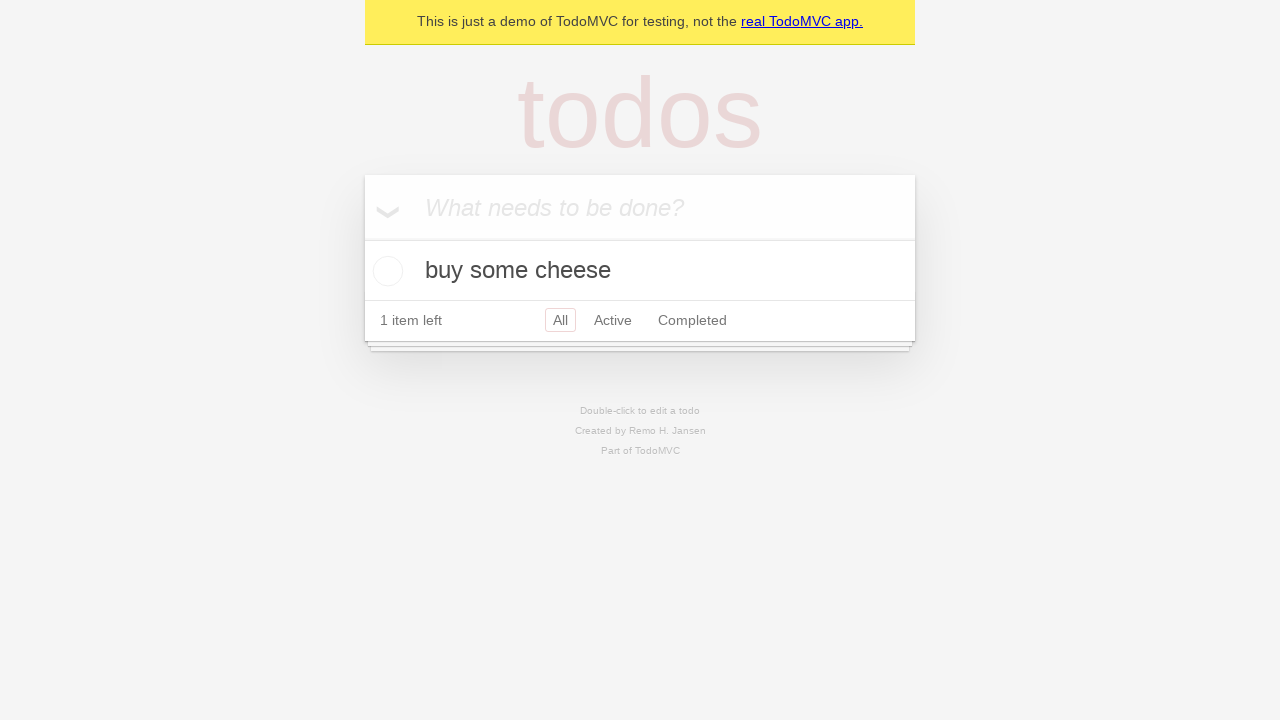

Filled todo input with 'feed the cat' on internal:attr=[placeholder="What needs to be done?"i]
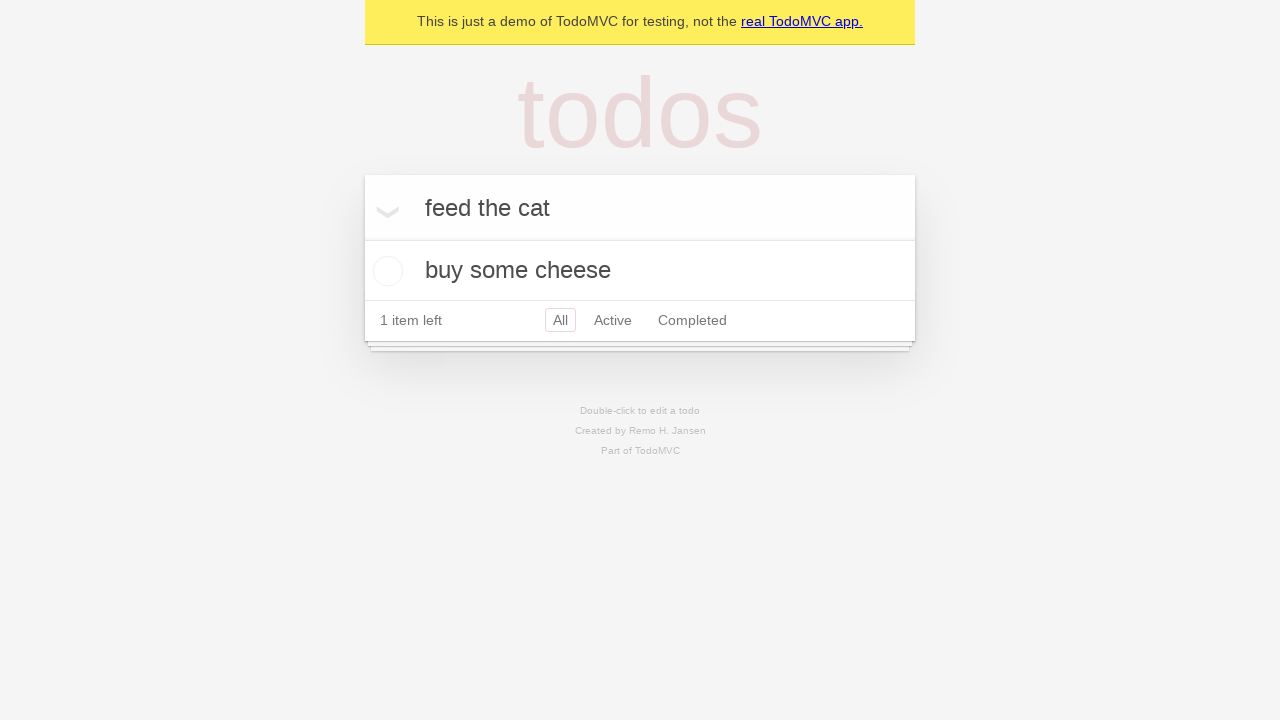

Pressed Enter to create todo 'feed the cat' on internal:attr=[placeholder="What needs to be done?"i]
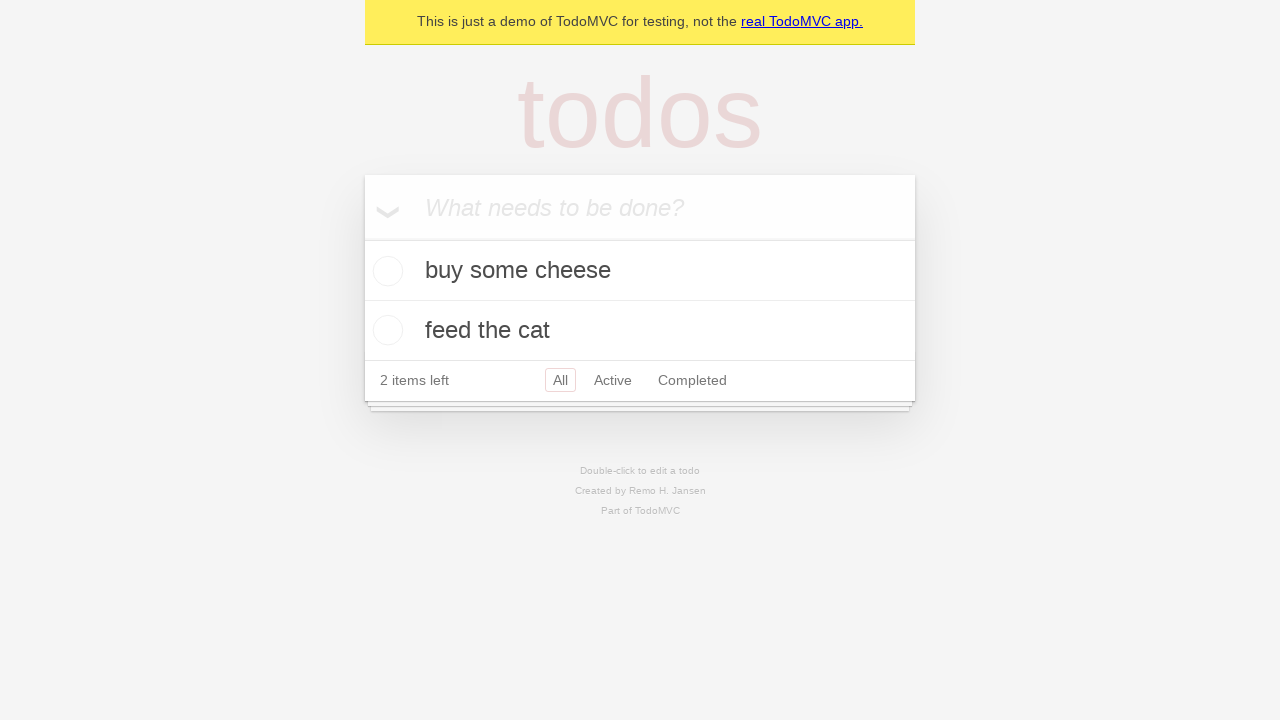

Filled todo input with 'book a doctors appointment' on internal:attr=[placeholder="What needs to be done?"i]
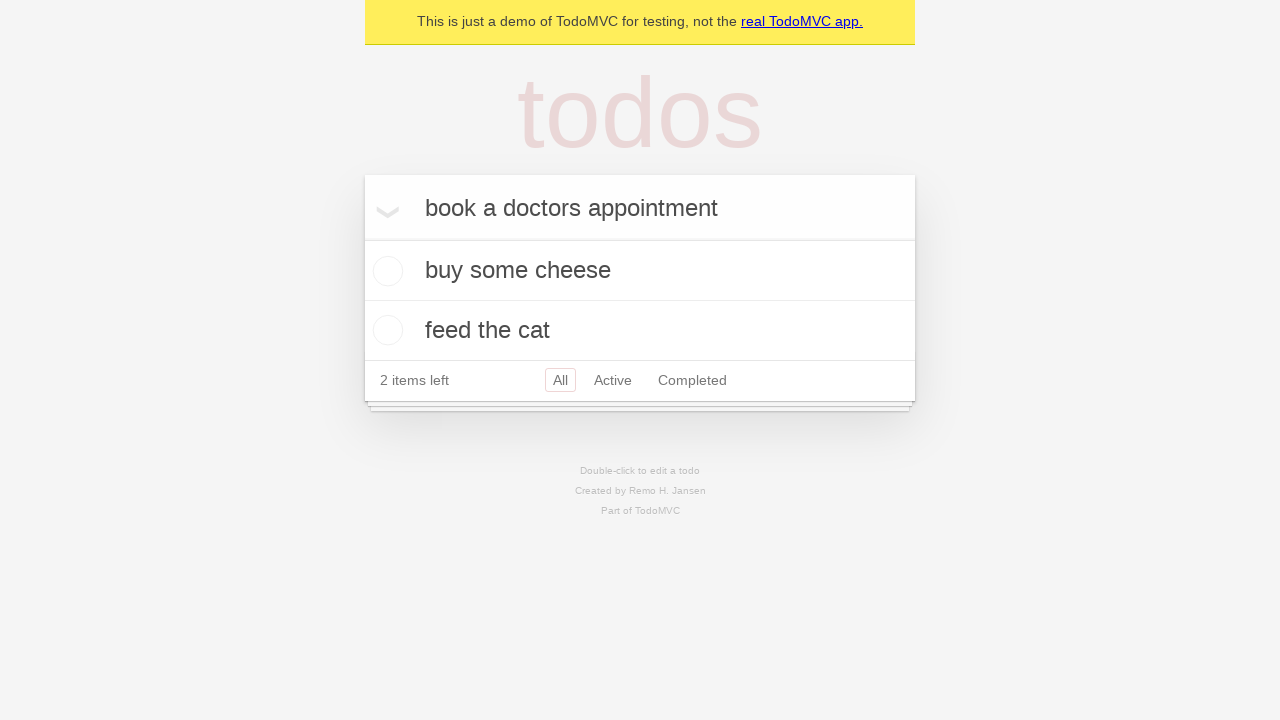

Pressed Enter to create todo 'book a doctors appointment' on internal:attr=[placeholder="What needs to be done?"i]
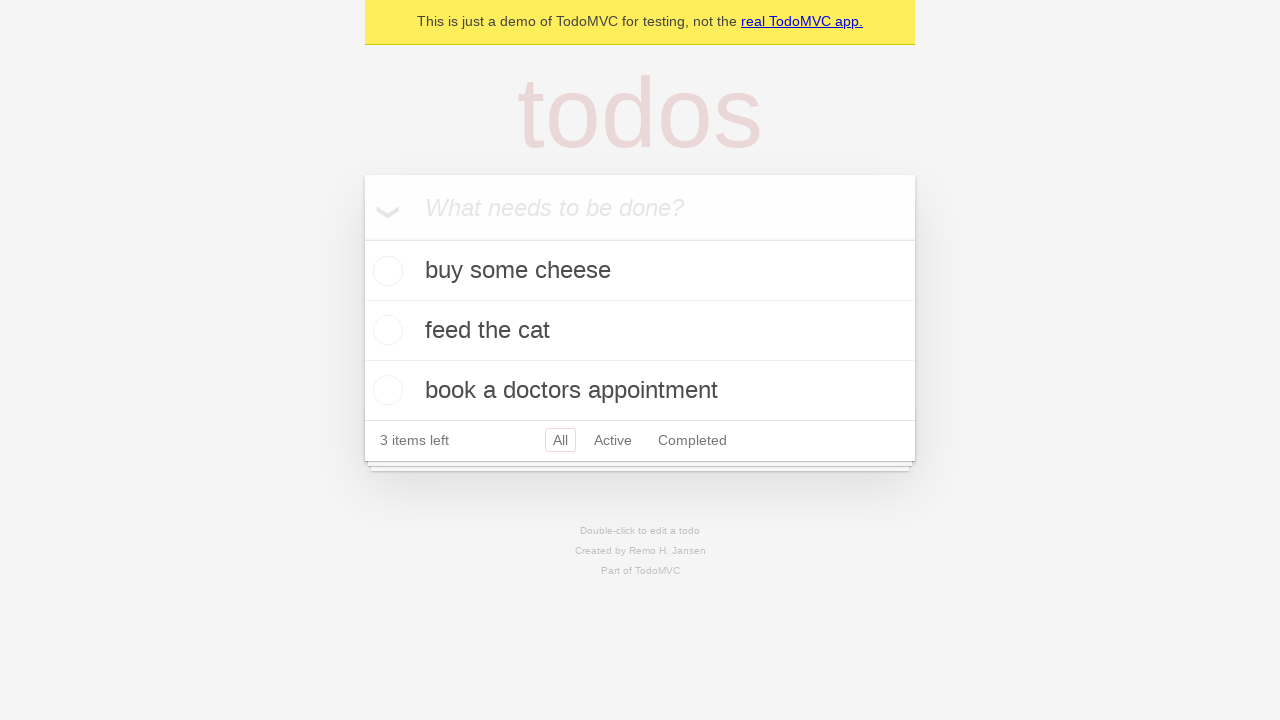

All three todos loaded
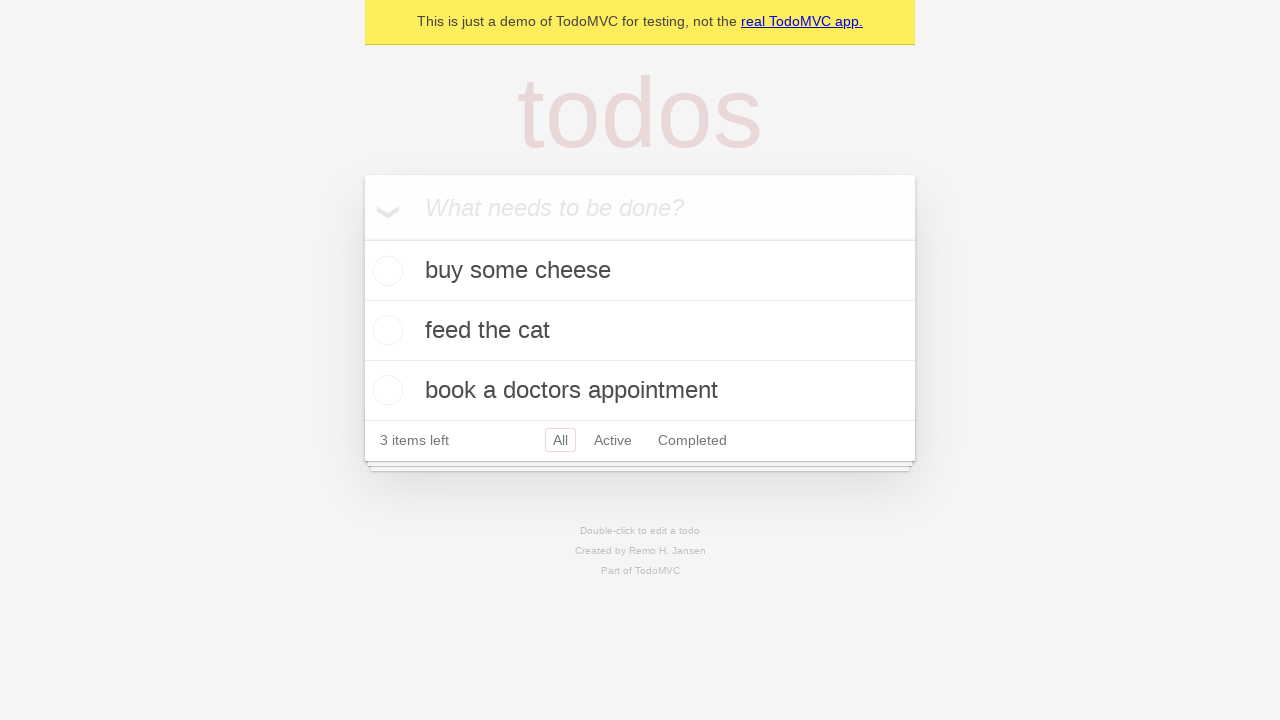

Clicked 'Mark all as complete' checkbox at (362, 238) on internal:label="Mark all as complete"i
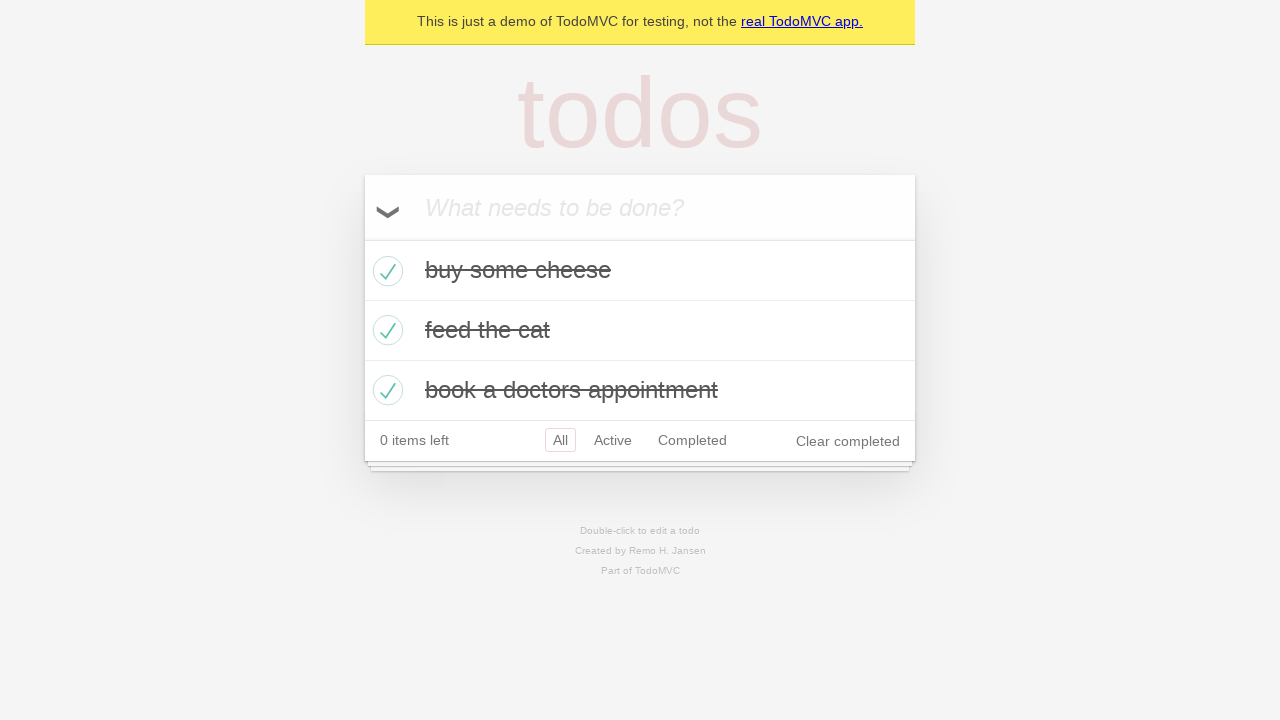

Unchecked the first todo item at (385, 271) on [data-testid='todo-item'] >> nth=0 >> internal:role=checkbox
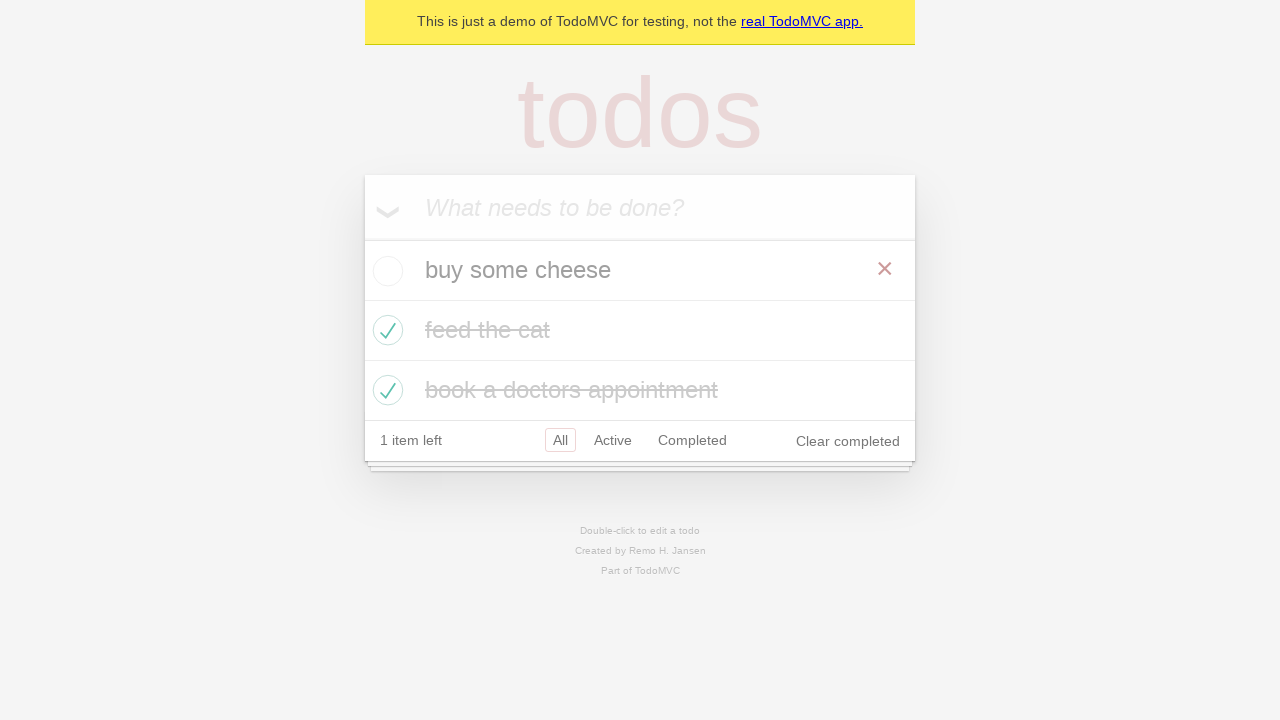

Checked the first todo item again at (385, 271) on [data-testid='todo-item'] >> nth=0 >> internal:role=checkbox
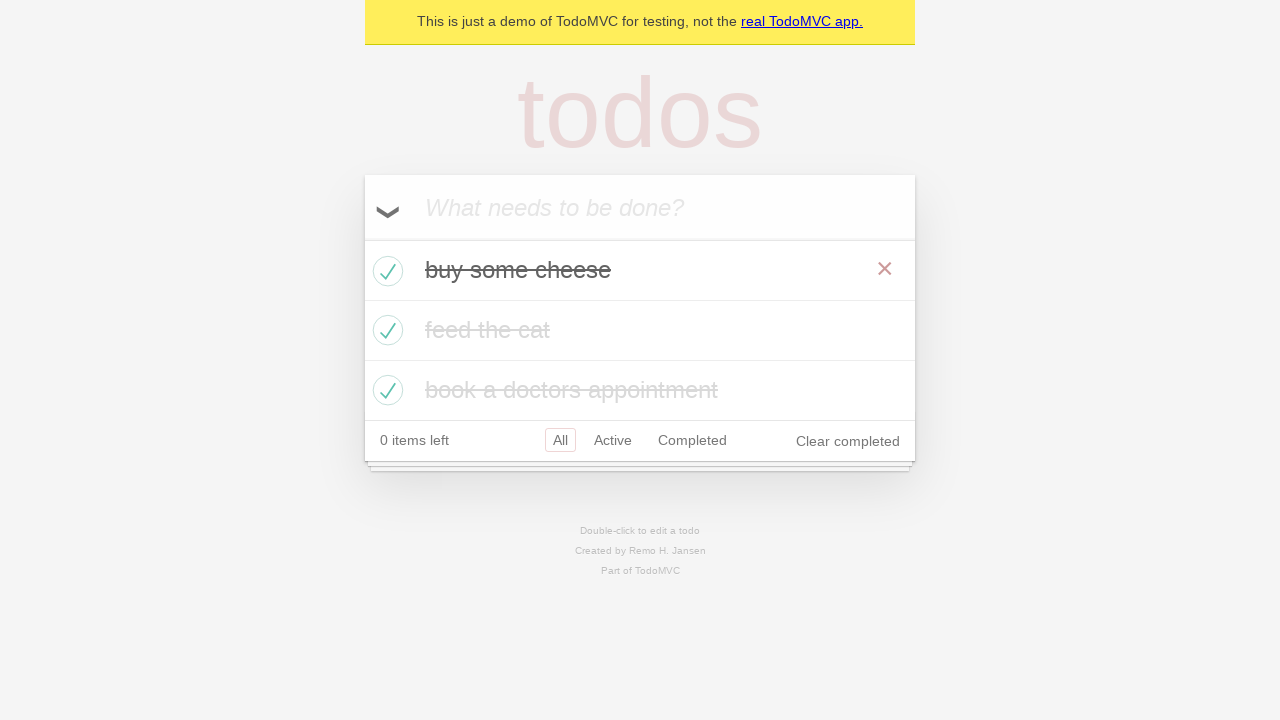

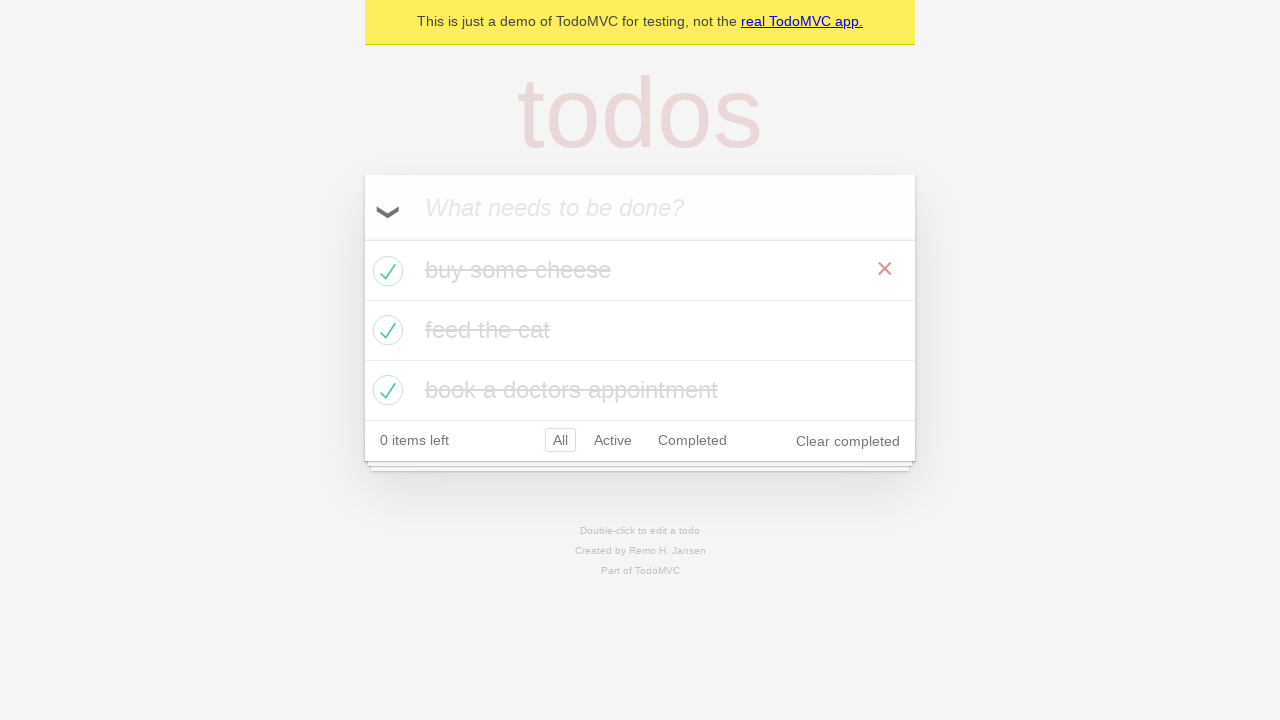